Tests the Switch Window page by clicking the alert button, handling the alert, and clicking the new tab button

Starting URL: https://formy-project.herokuapp.com/

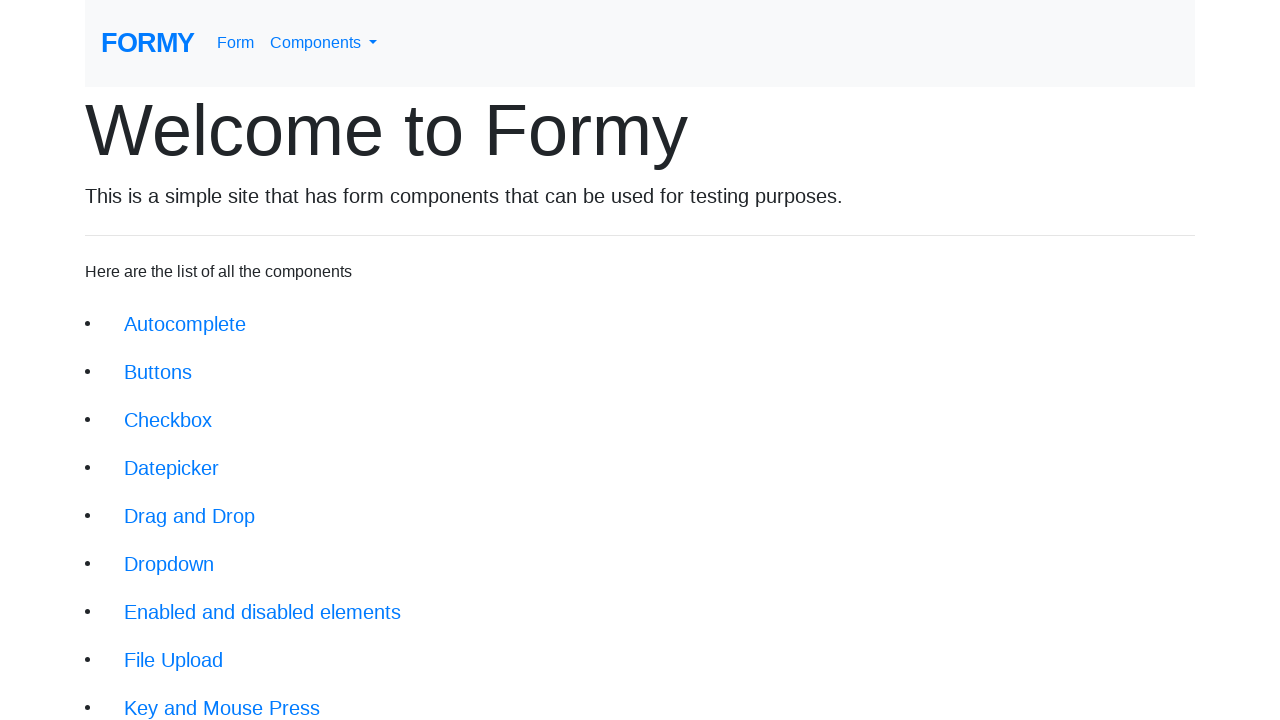

Clicked on Switch Window link at (191, 648) on xpath=//a[@class='btn btn-lg'][text()='Switch Window']
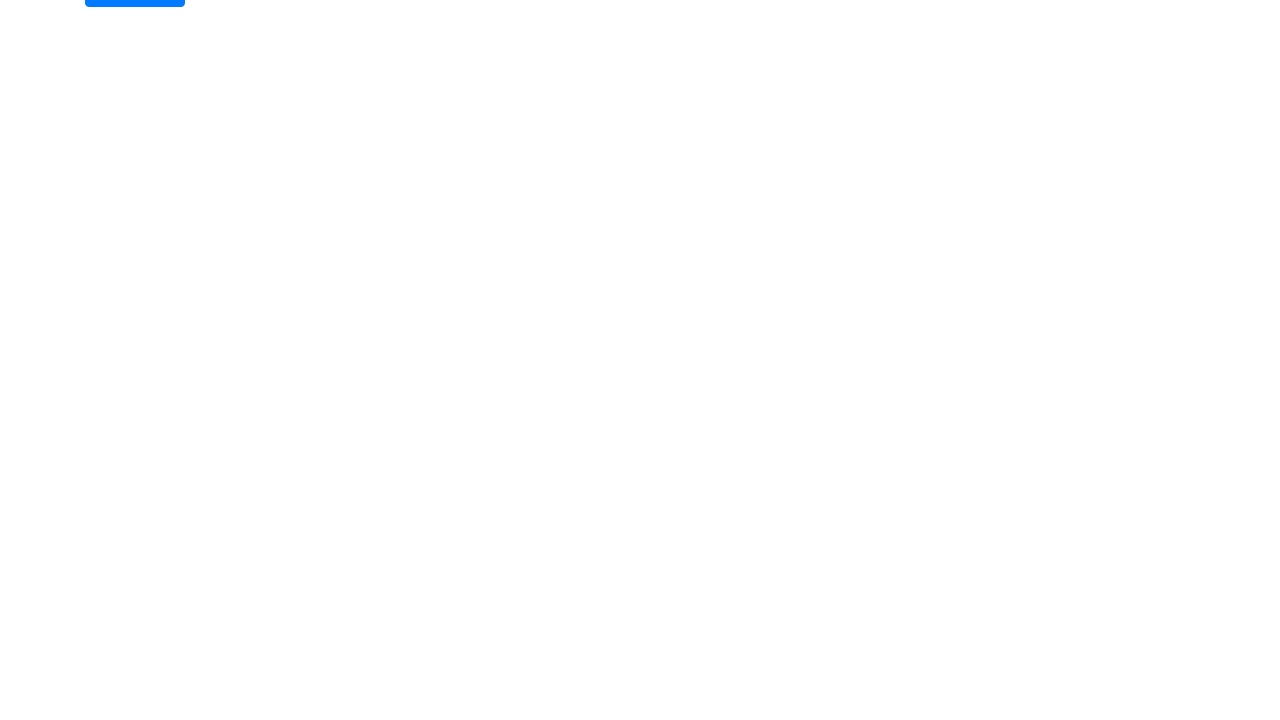

Switch Window page title loaded
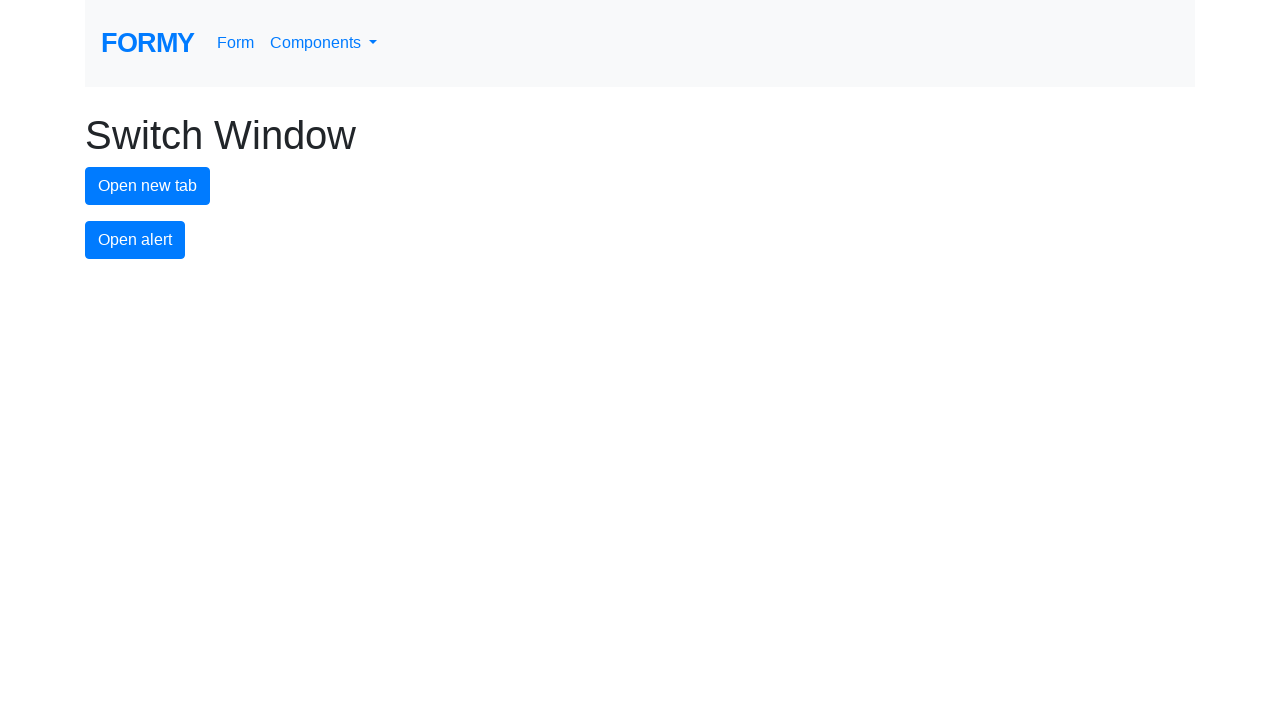

Set up dialog handler to accept alerts
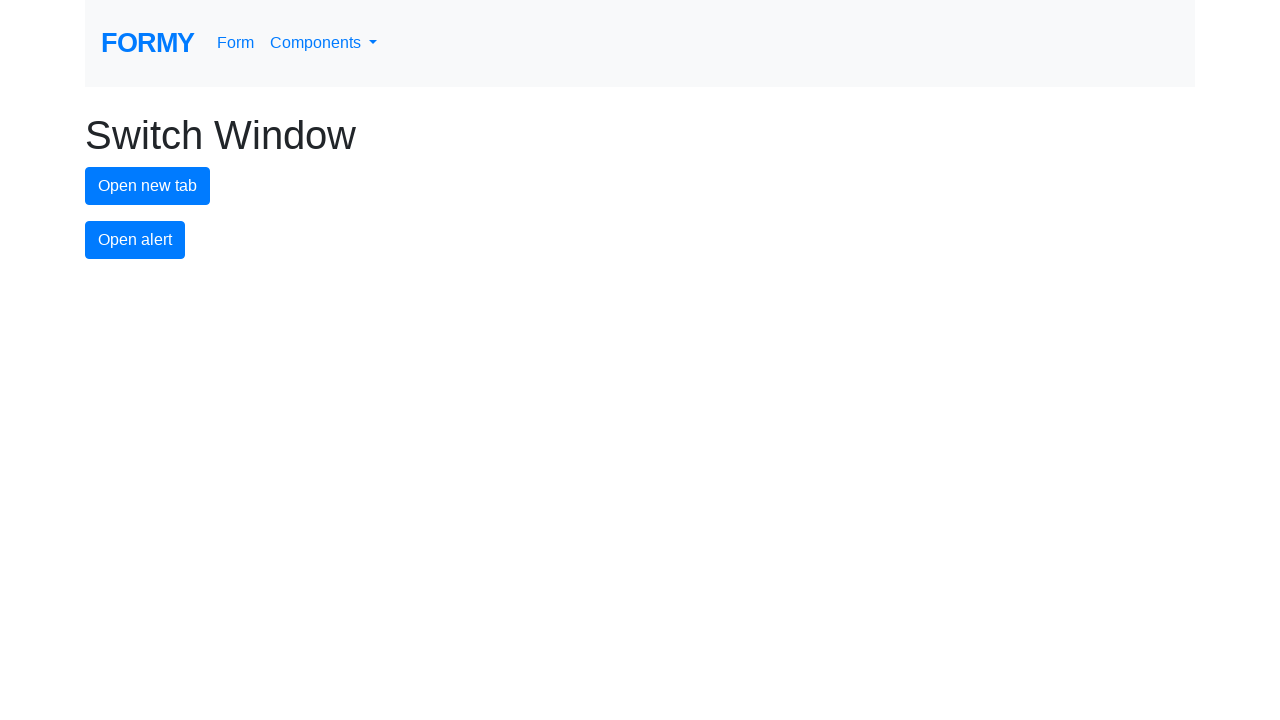

Clicked alert button and handled the alert at (135, 240) on #alert-button
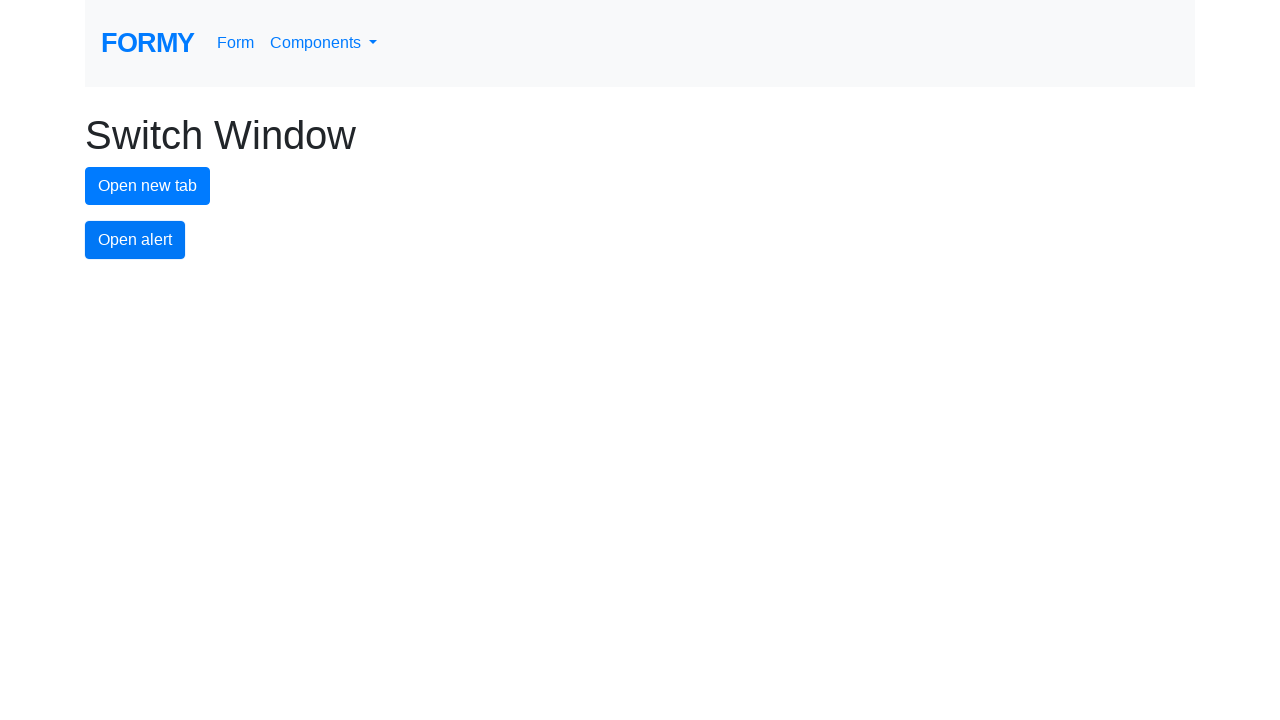

Clicked new tab button at (148, 186) on #new-tab-button
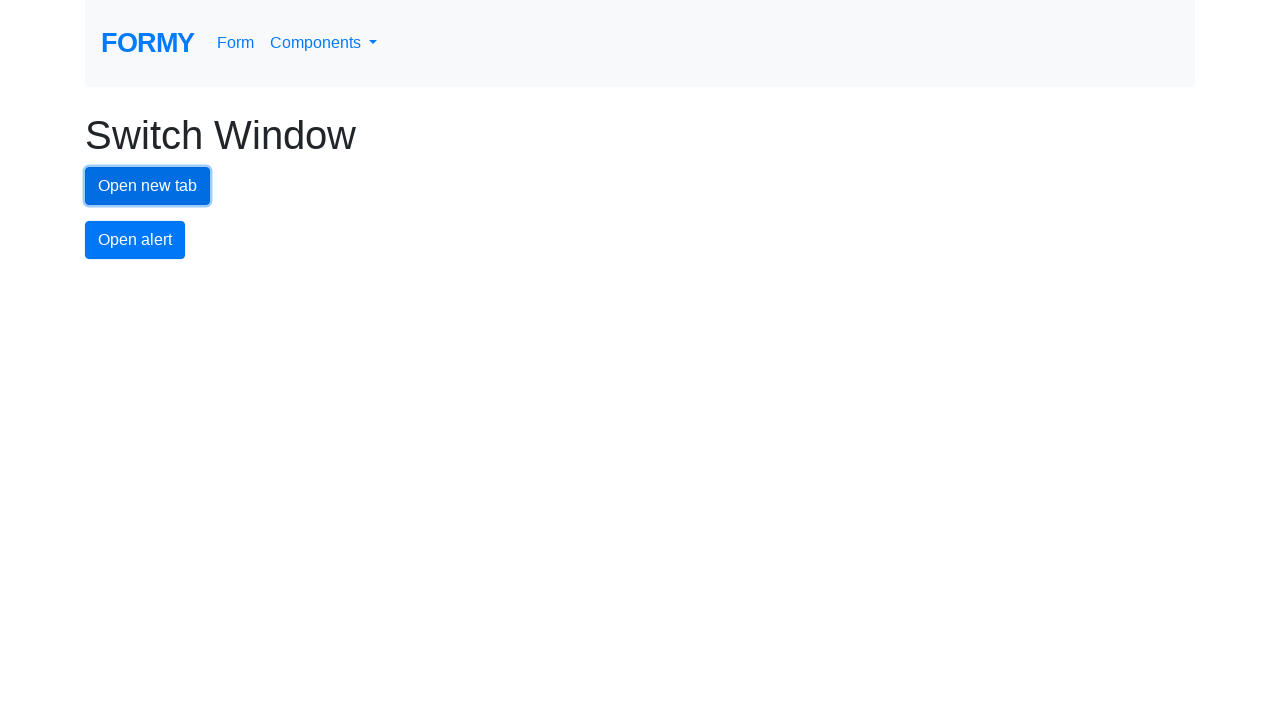

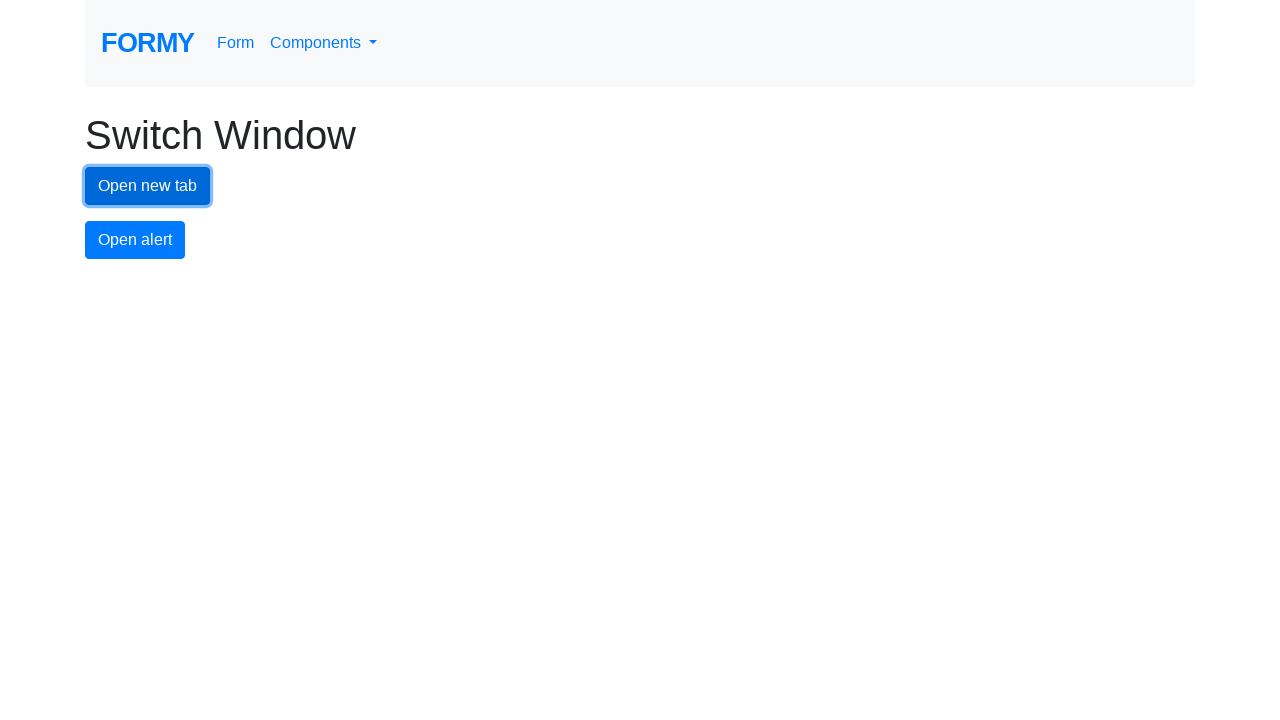